Tests the edit button functionality by clicking it and updating form fields

Starting URL: https://carros-crud.vercel.app/

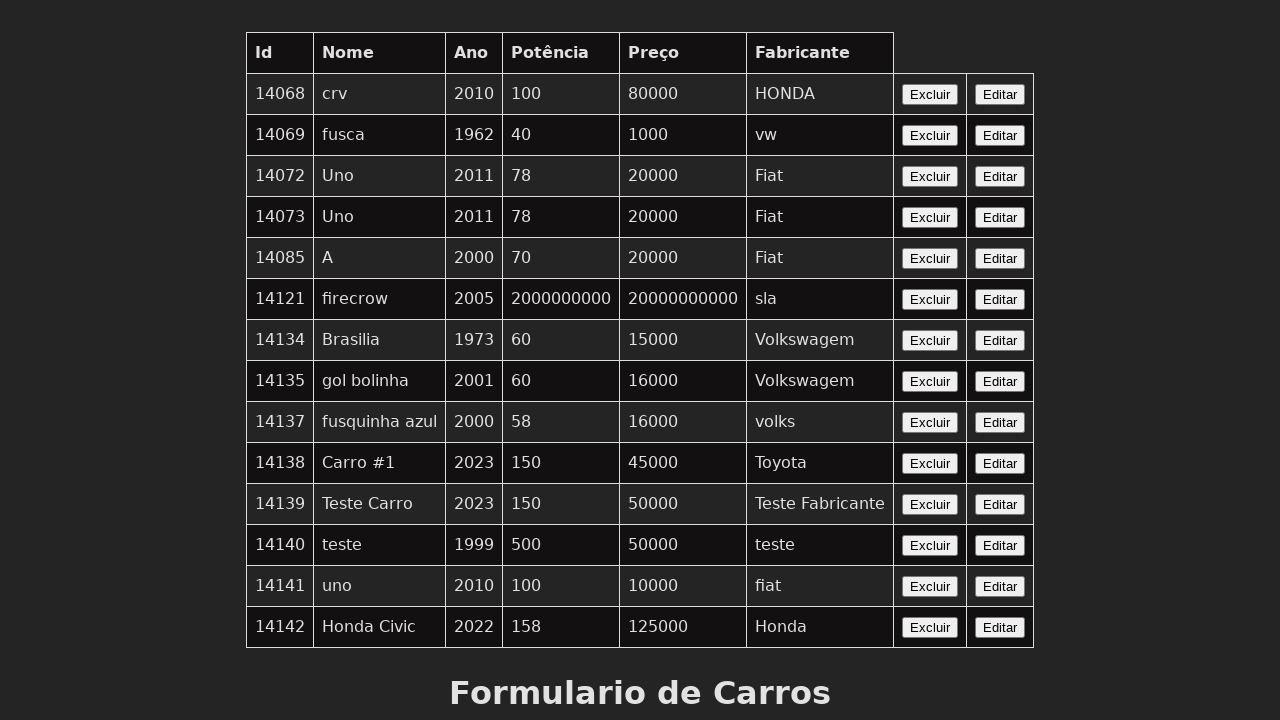

Clicked edit button to open edit form at (1000, 94) on button:has-text('Editar')
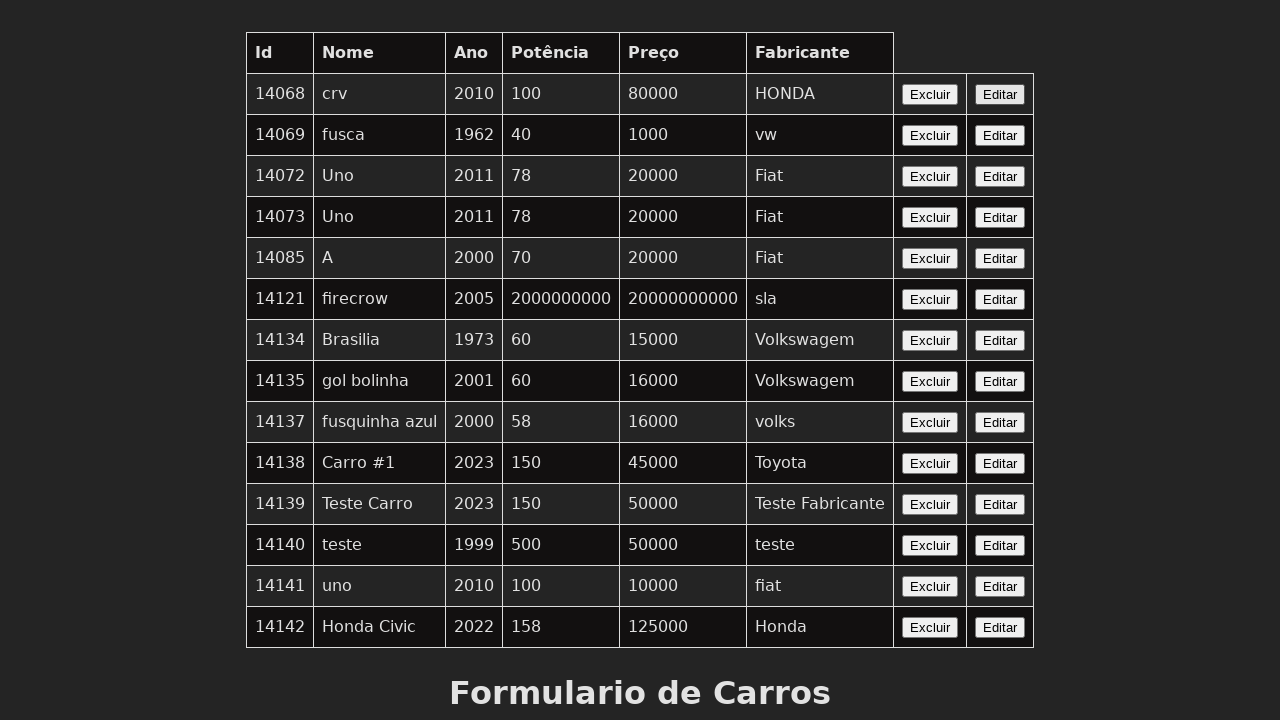

Cleared nome field on input[name='nome']
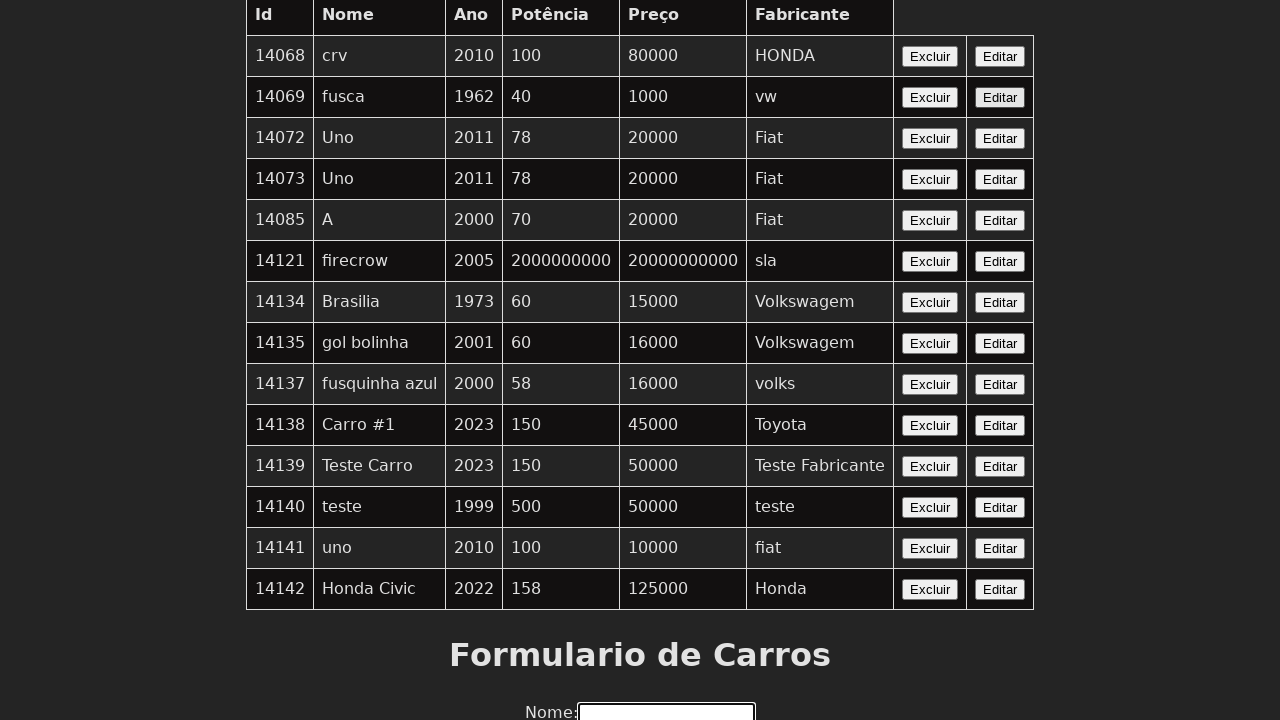

Filled nome field with 'Carro Editado' on input[name='nome']
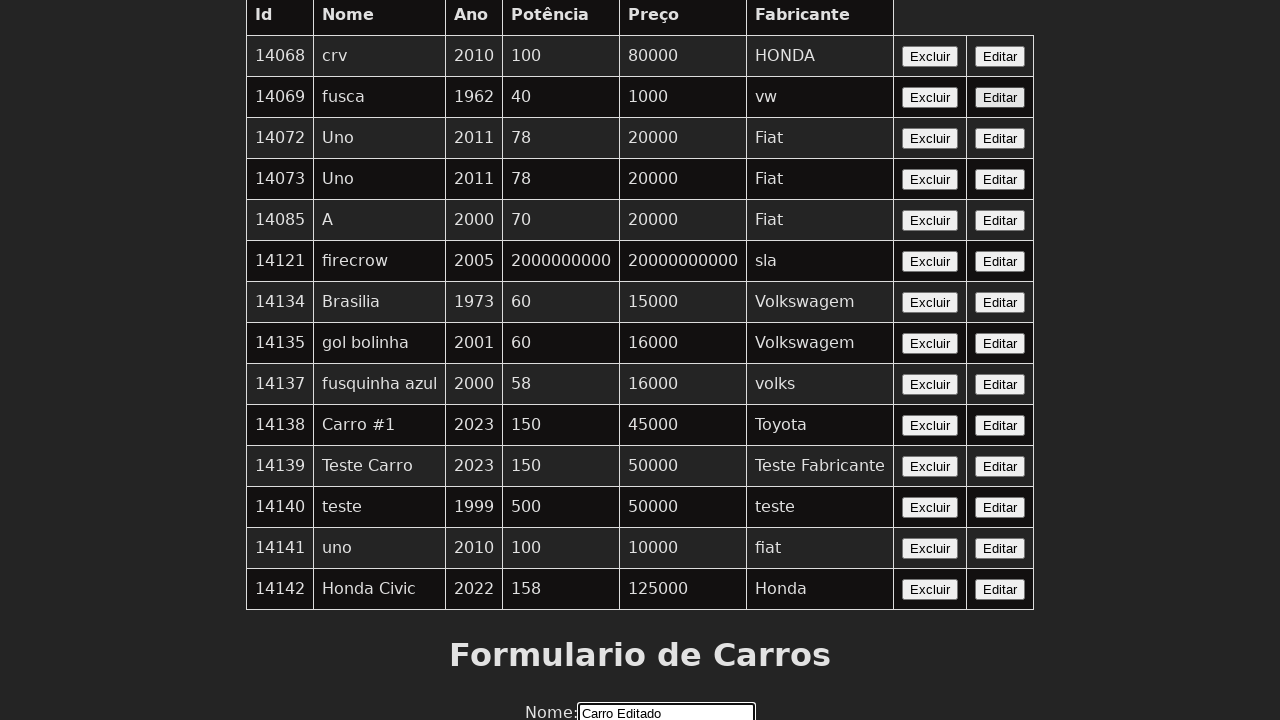

Cleared ano field on input[name='ano']
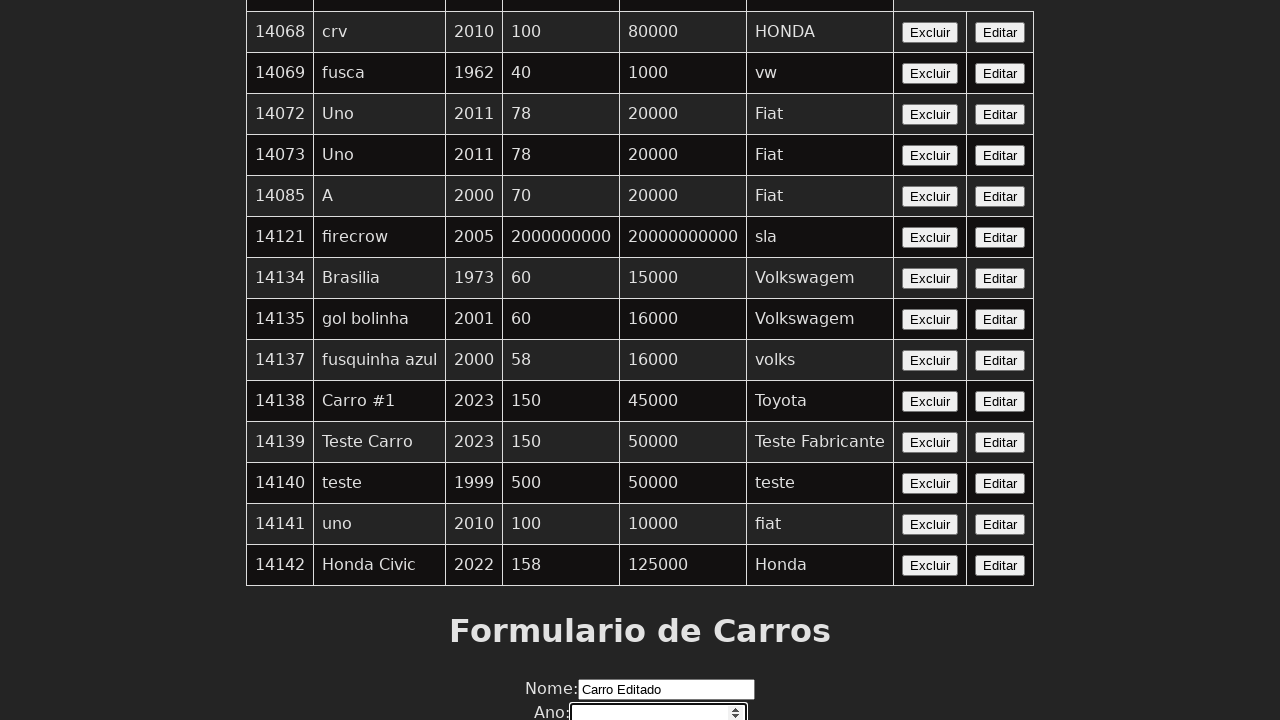

Filled ano field with '2024' on input[name='ano']
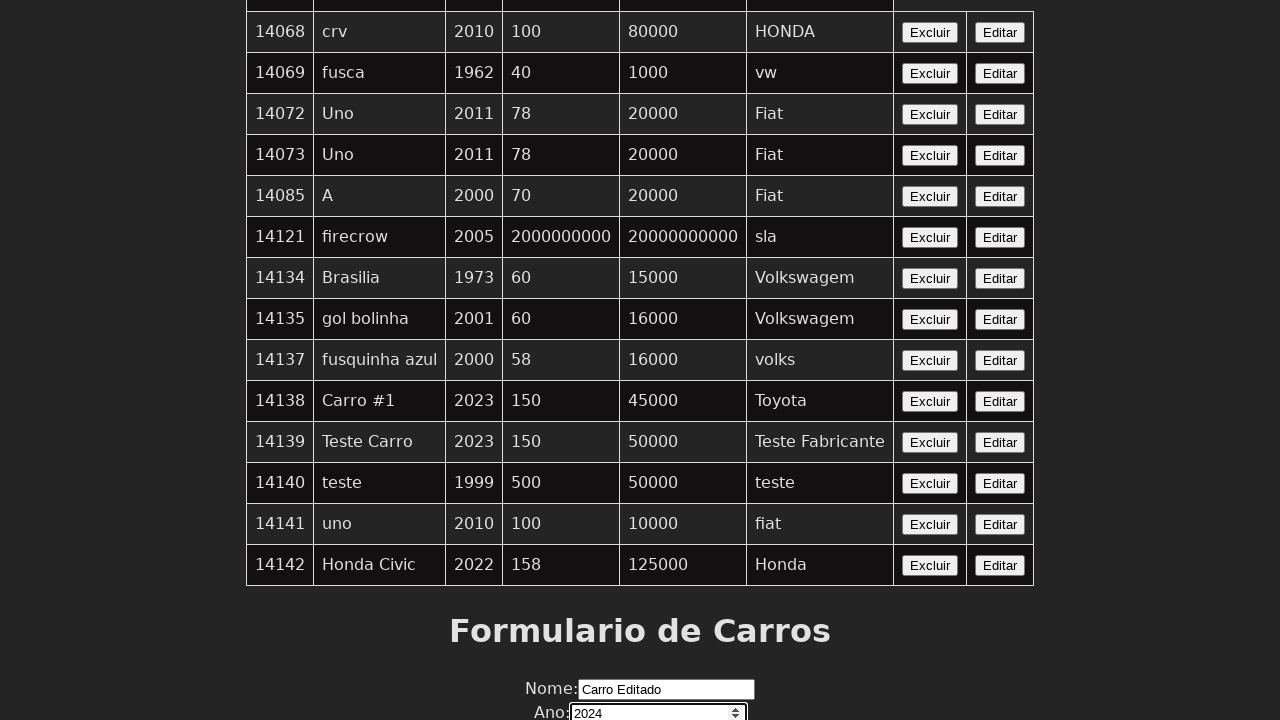

Cleared potencia field on input[name='potencia']
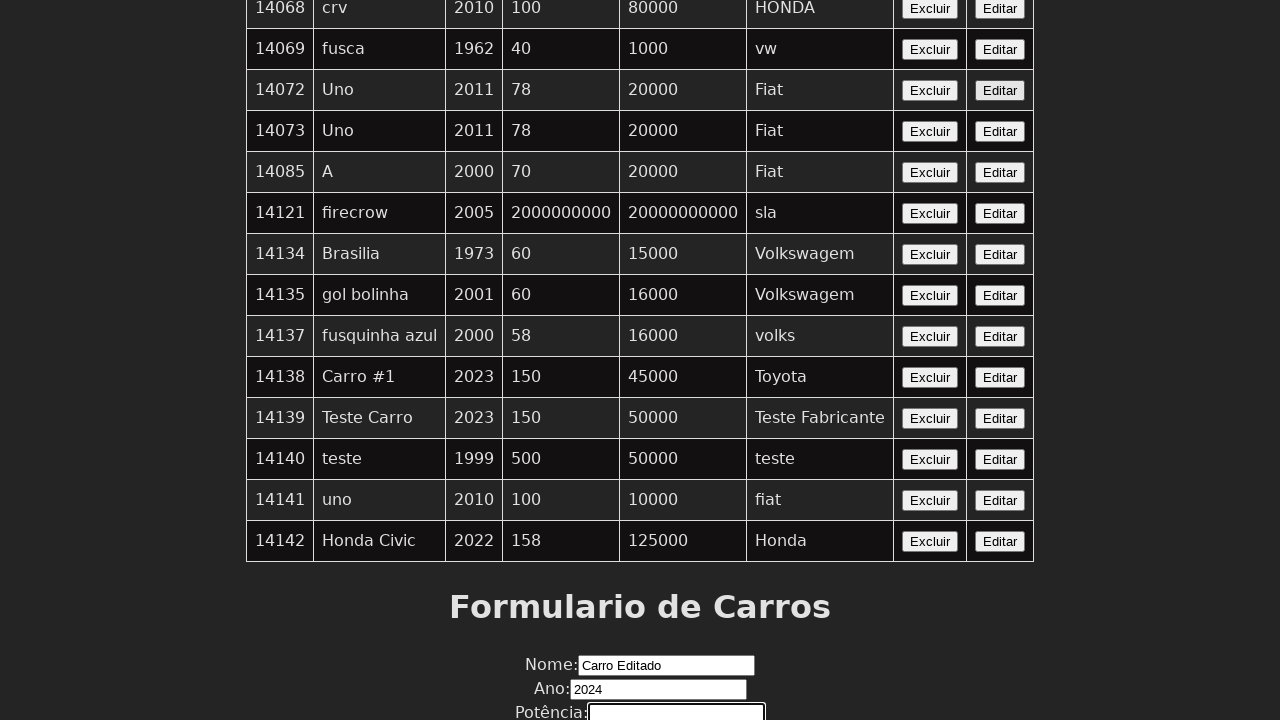

Filled potencia field with '180' on input[name='potencia']
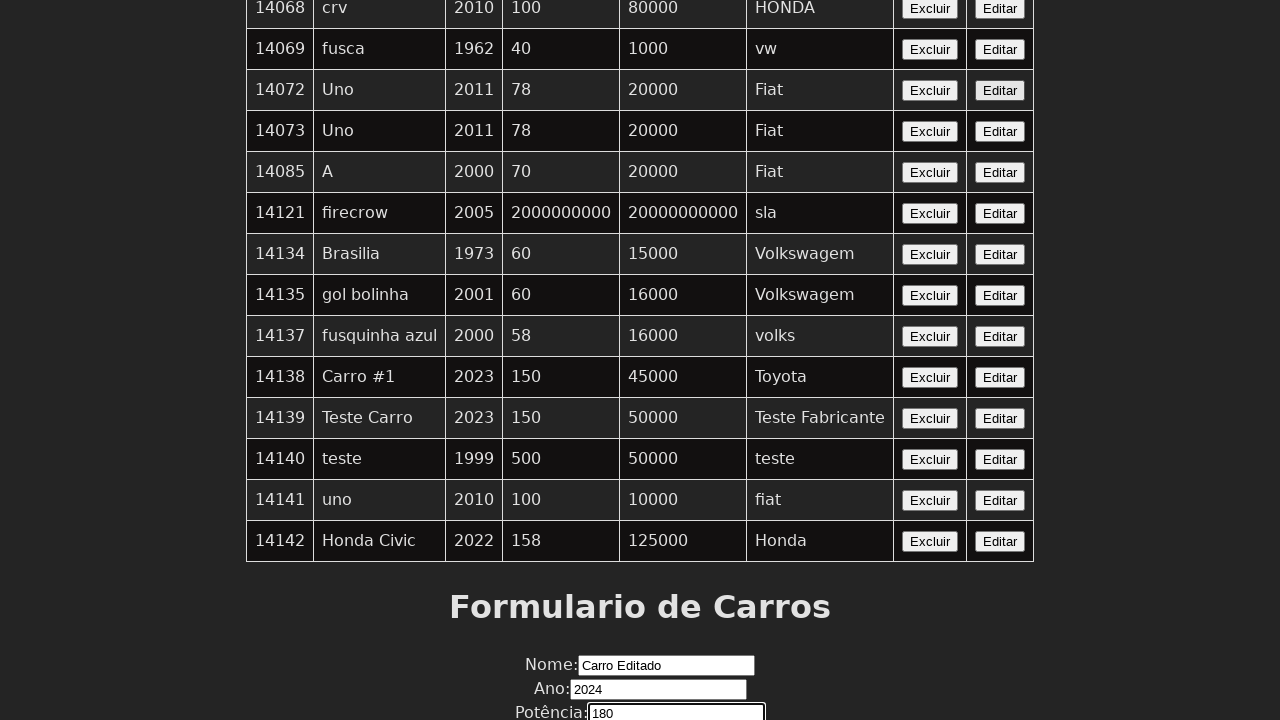

Cleared preco field on input[name='preco']
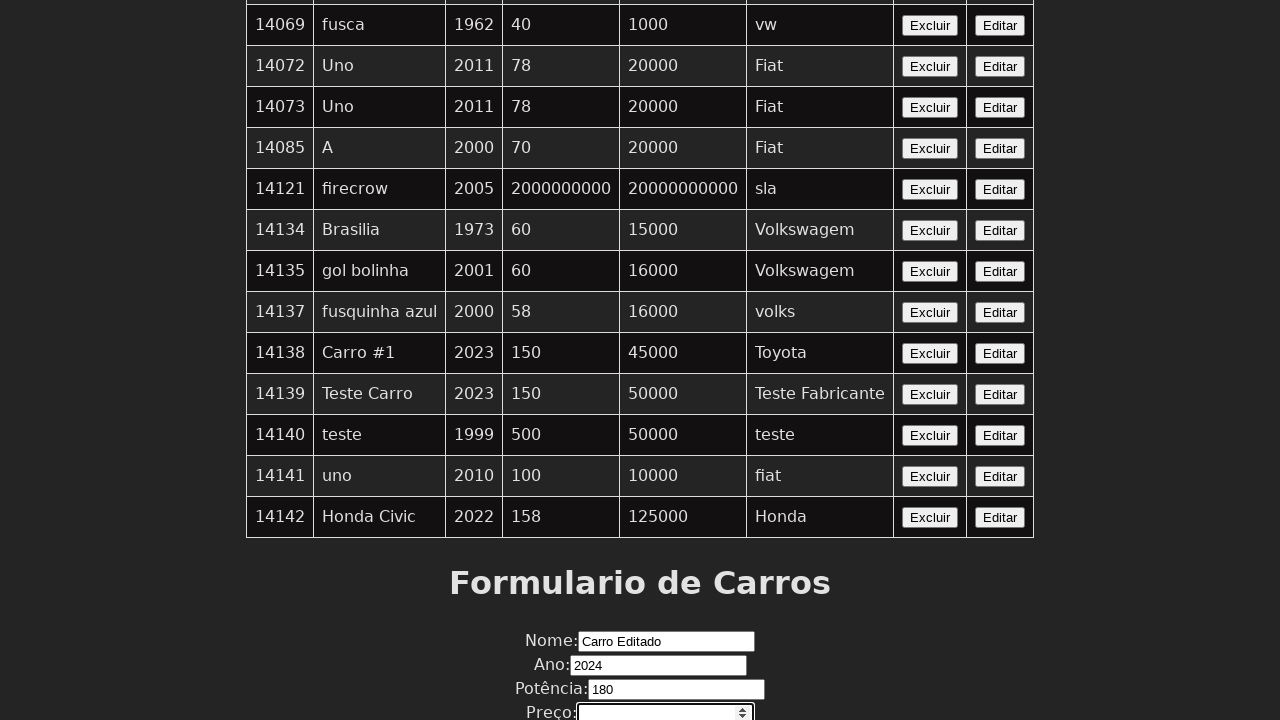

Filled preco field with '60000' on input[name='preco']
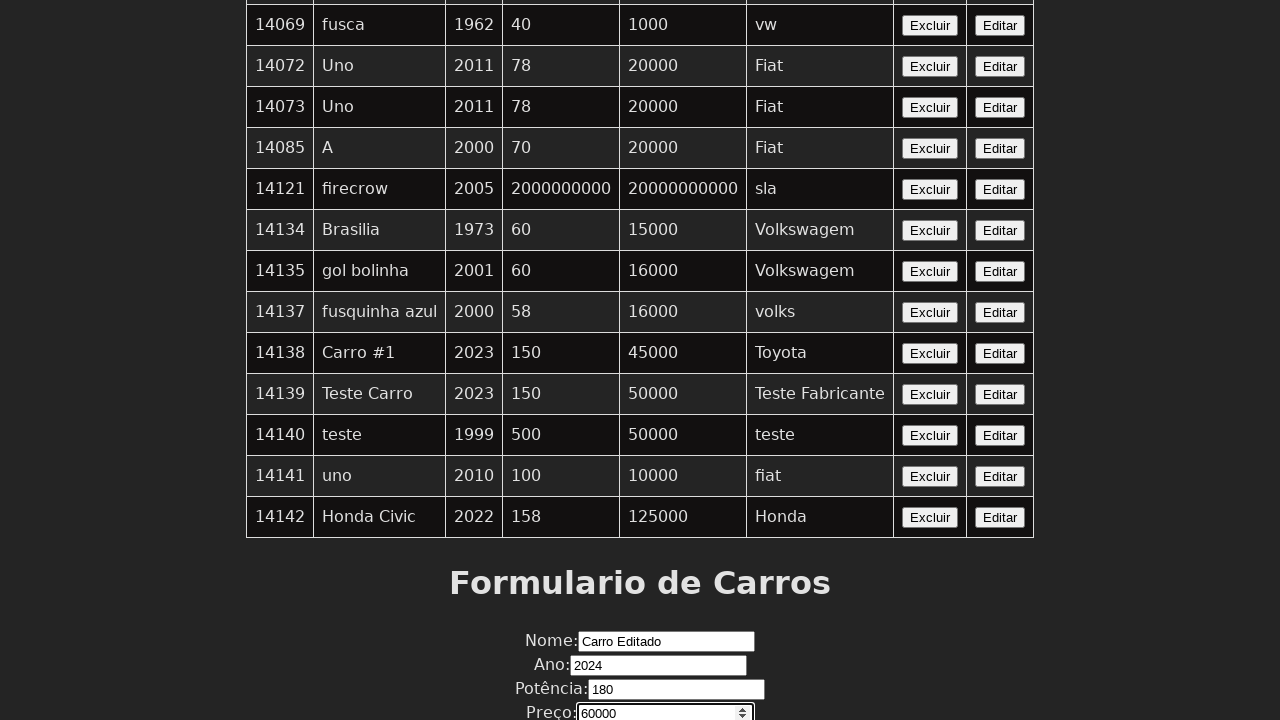

Cleared fabricante field on input[name='fabricante']
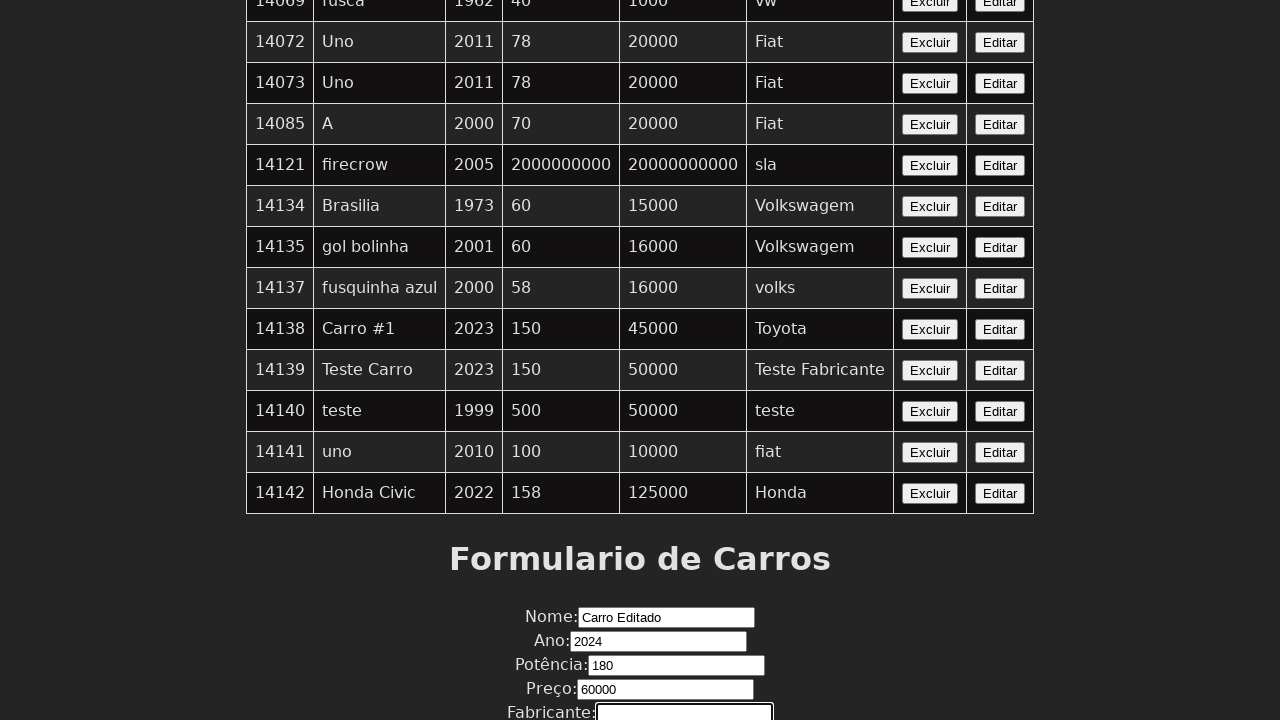

Filled fabricante field with 'Fabricante Editado' on input[name='fabricante']
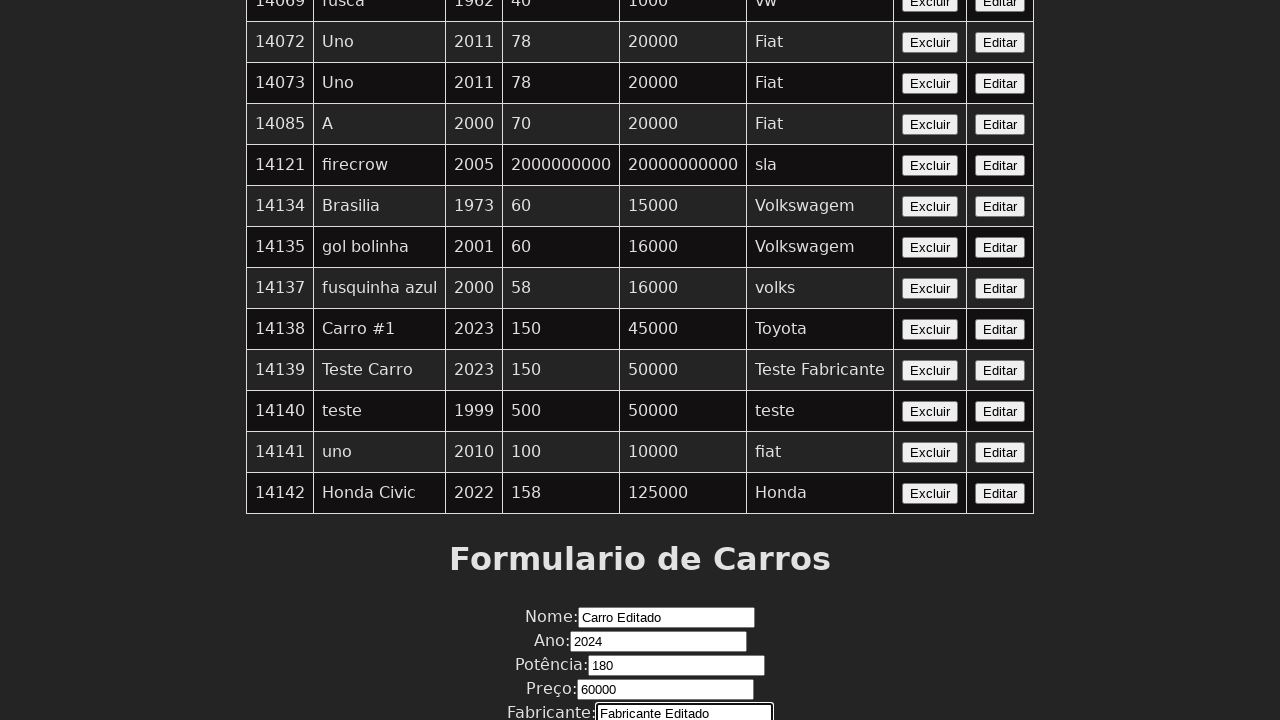

Clicked edit button to submit form changes at (1000, 94) on button:has-text('Editar')
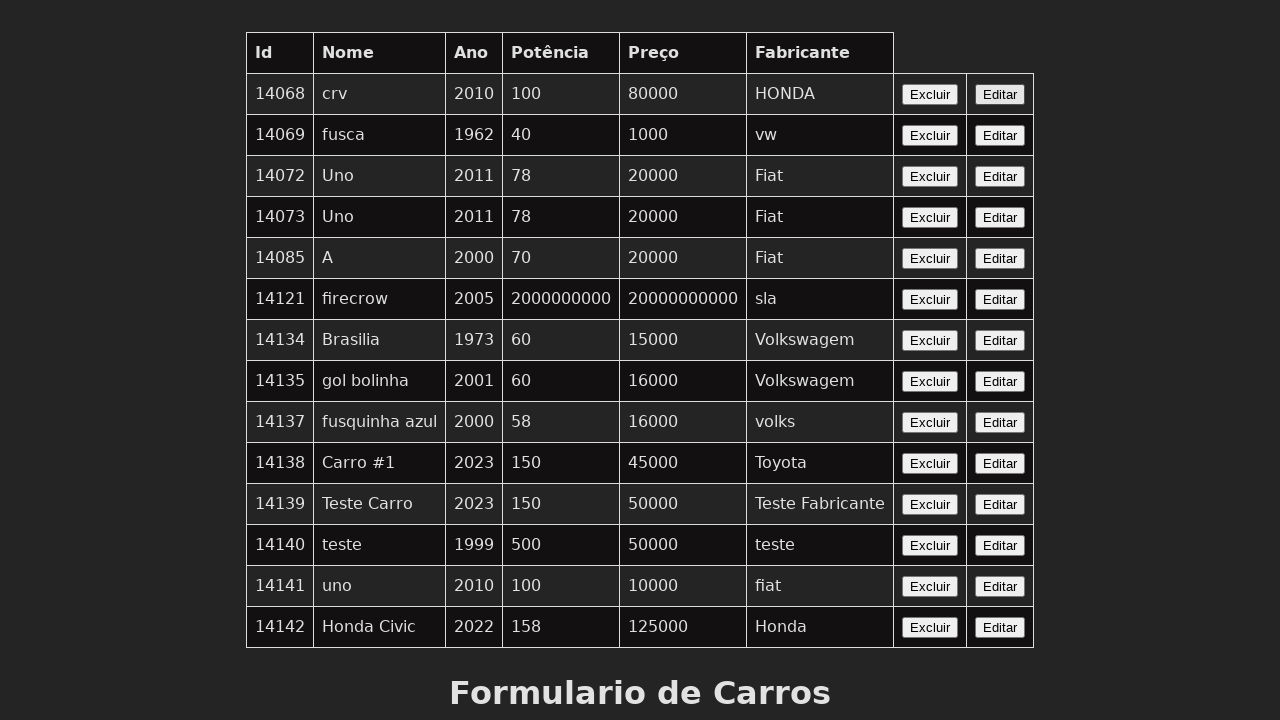

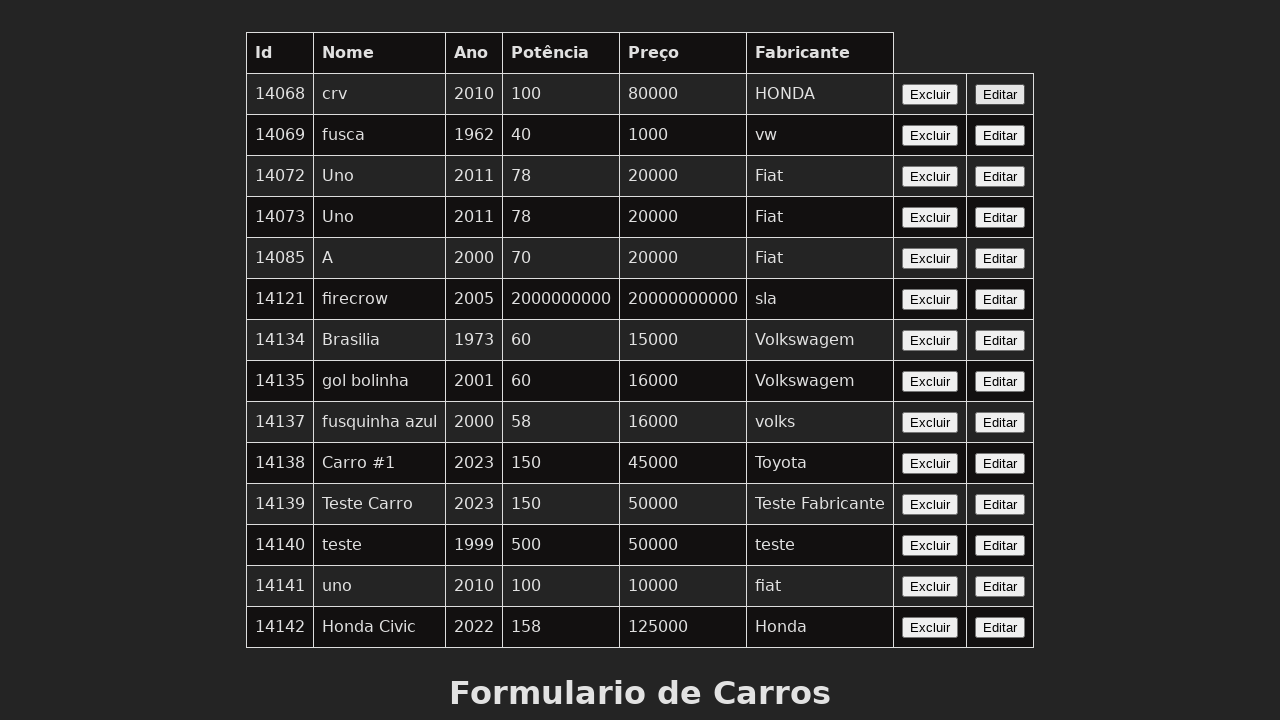